Navigates to a BrowserStack guide page and scrolls to a specific link element on the page

Starting URL: https://www.browserstack.com/guide/selenium-scroll-tutorial

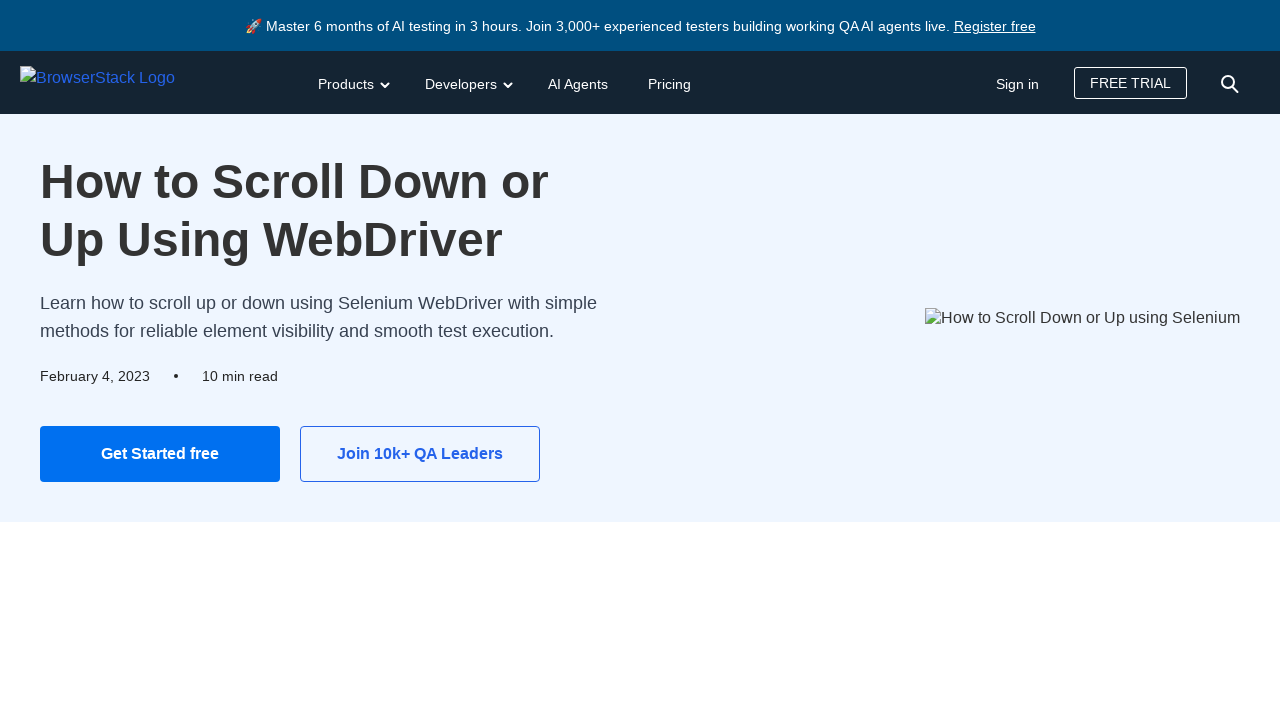

Navigated to BrowserStack Selenium scroll tutorial guide page
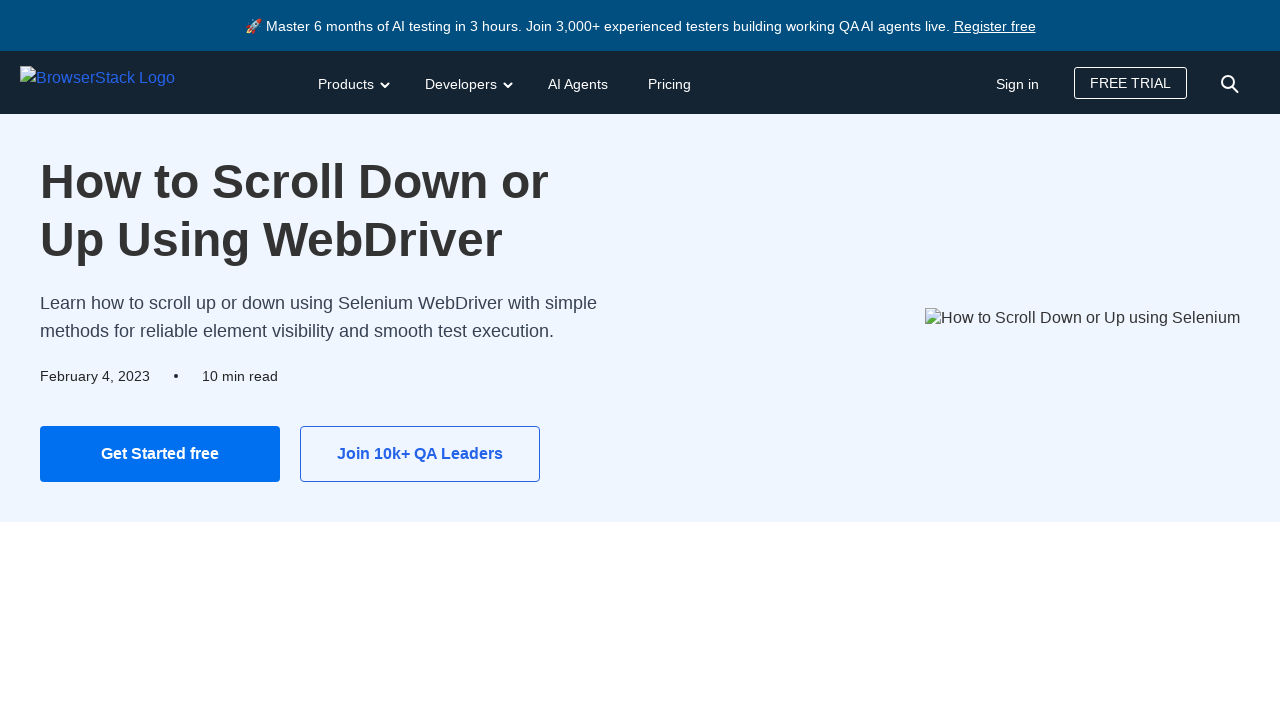

Located the link element 'How to run Selenium tests using Firefox Driver'
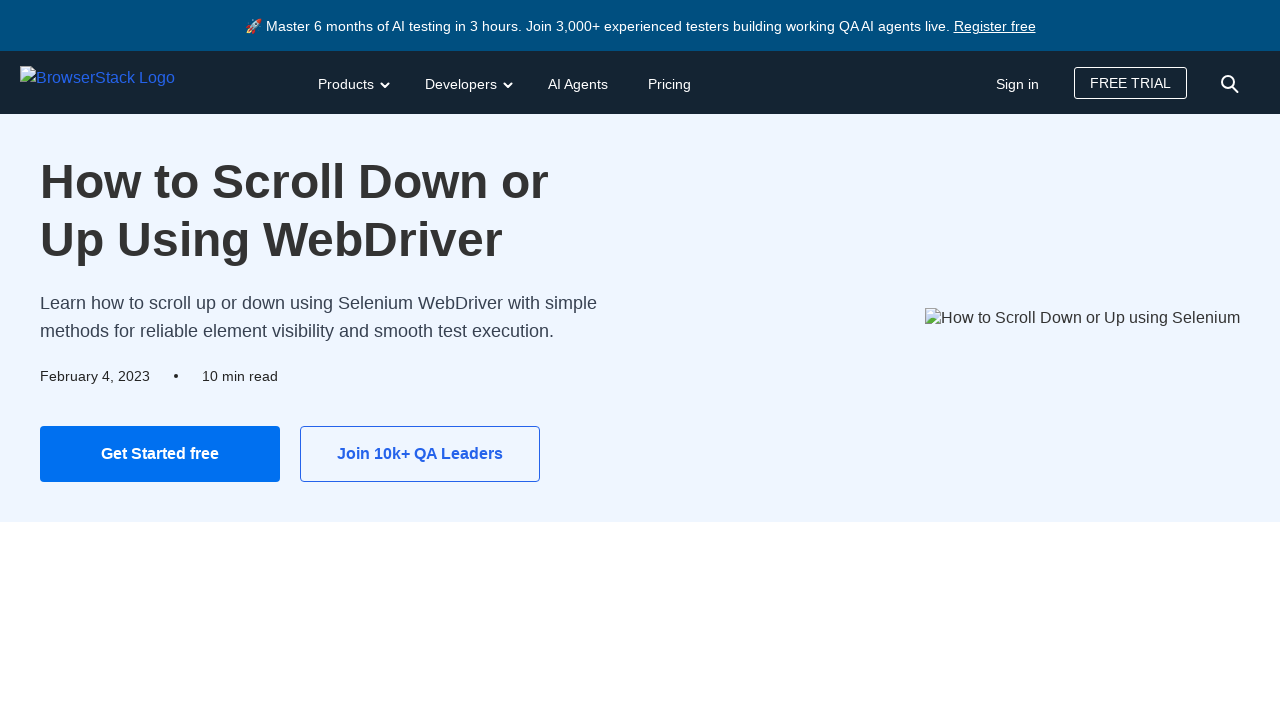

Scrolled the link element into view
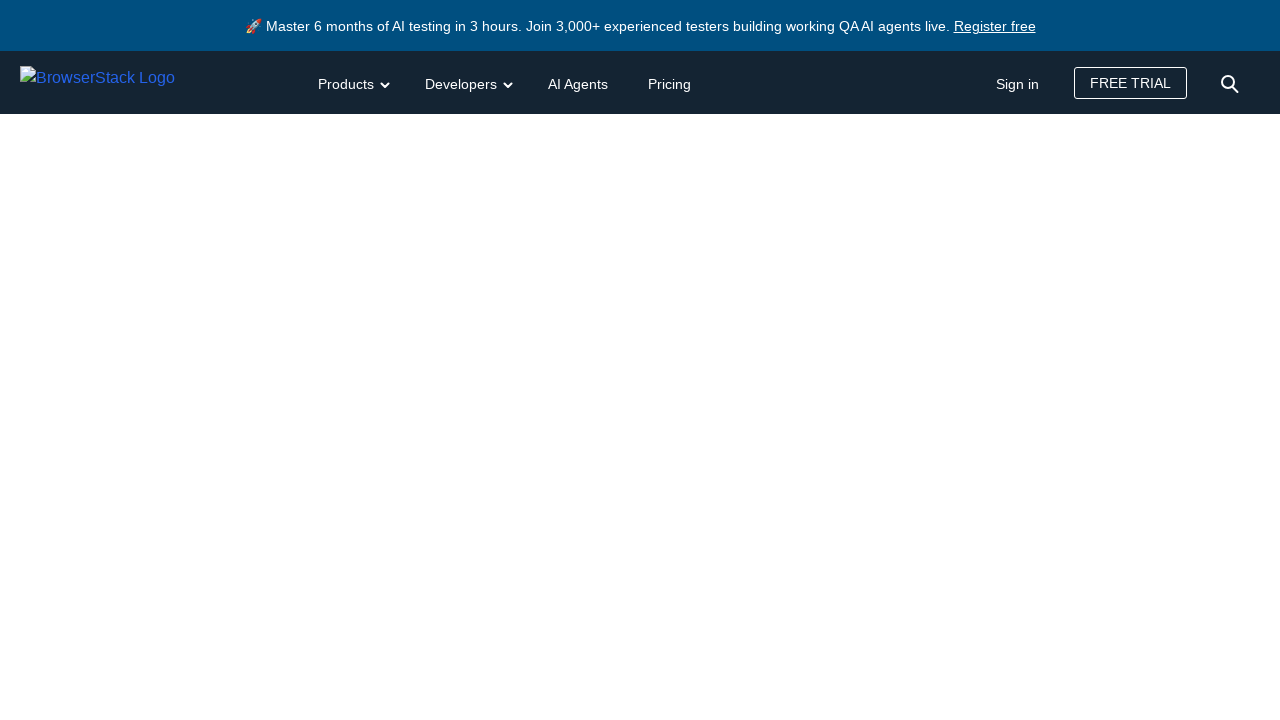

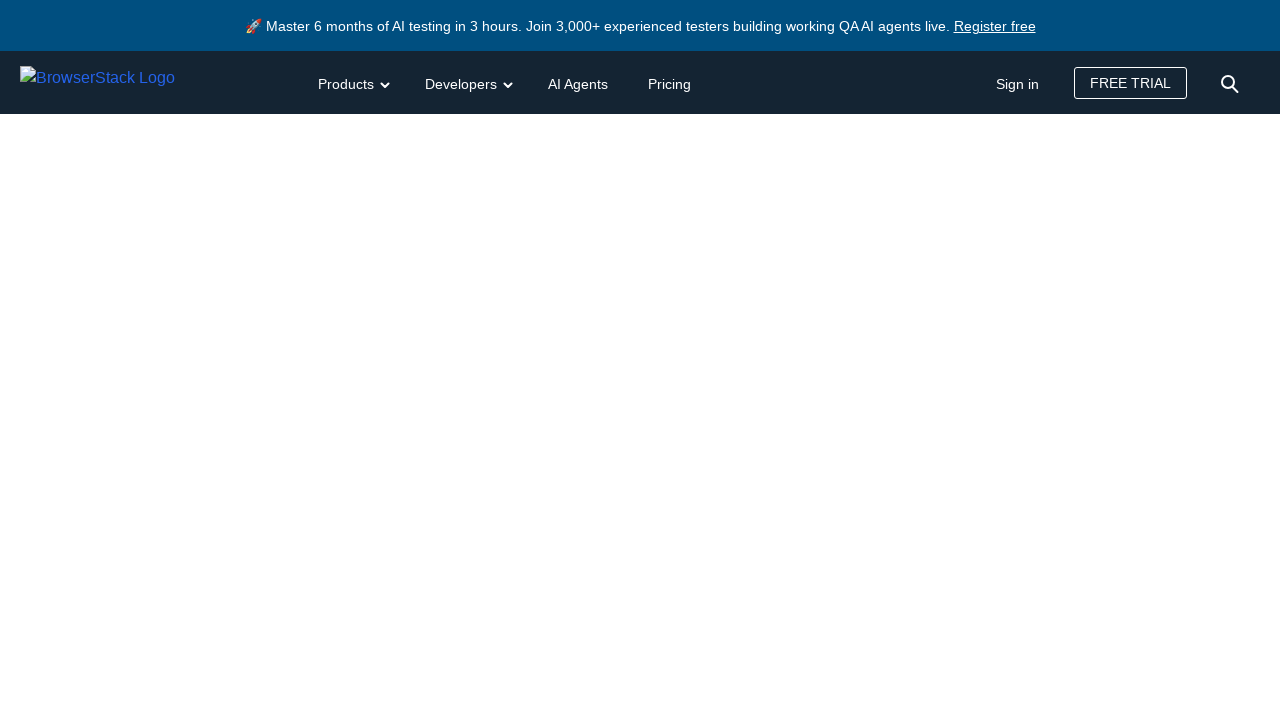